Tests the text box form on DemoQA by filling in full name, email, current address, and permanent address fields with generated fake data, then submitting the form.

Starting URL: https://demoqa.com/text-box

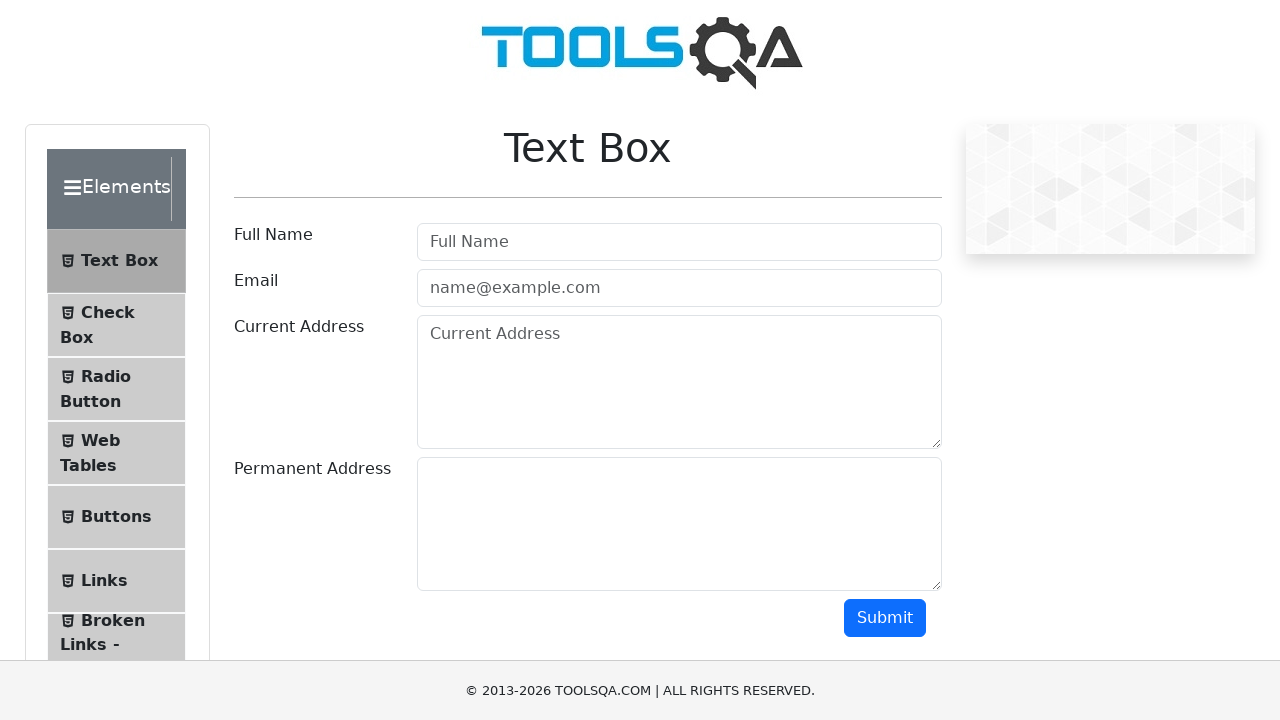

Filled full name field with 'Jennifer Morrison' on #userName
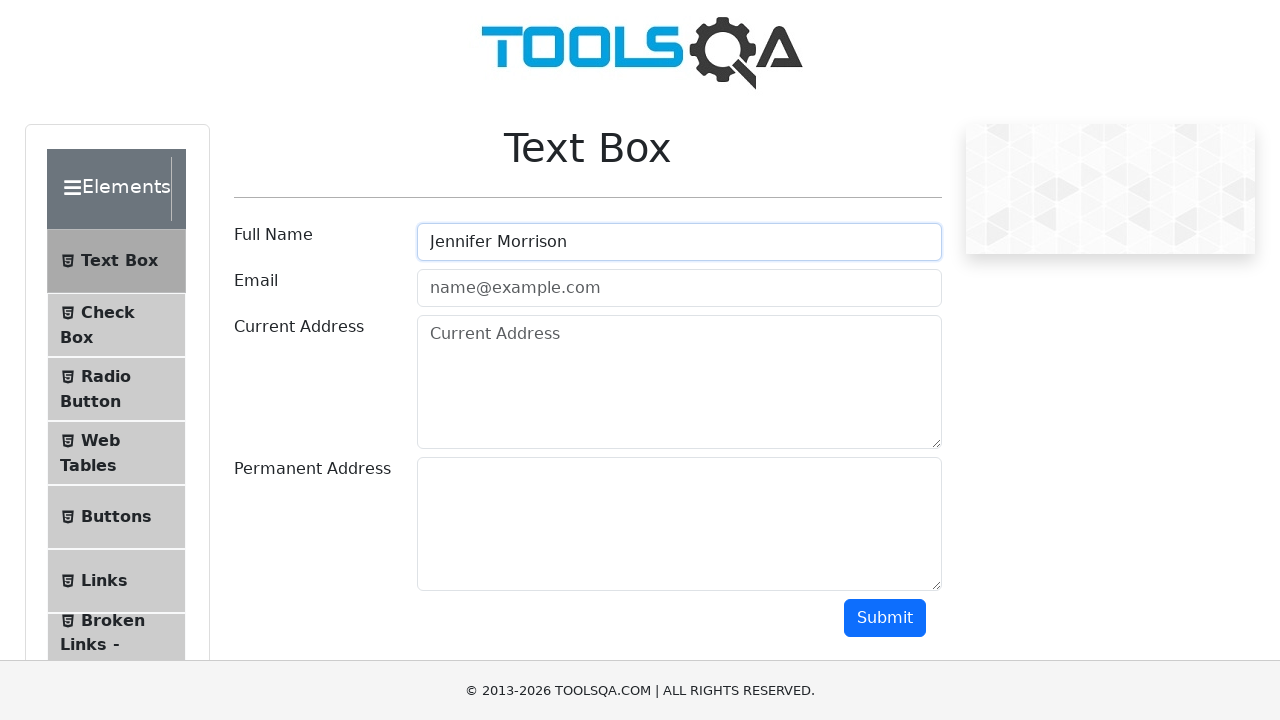

Filled email field with 'jennifer.morrison@example.com' on #userEmail
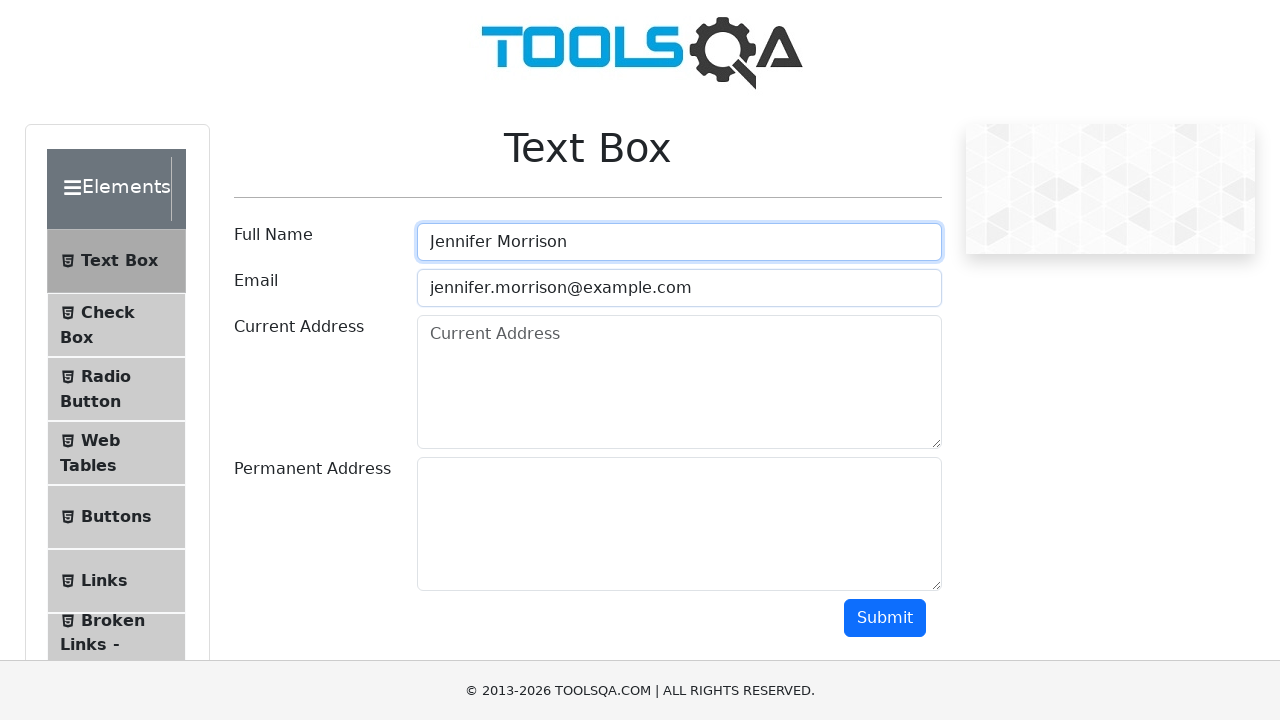

Filled current address field with '742 Maple Street, Suite 205, Denver, CO 80202' on #currentAddress
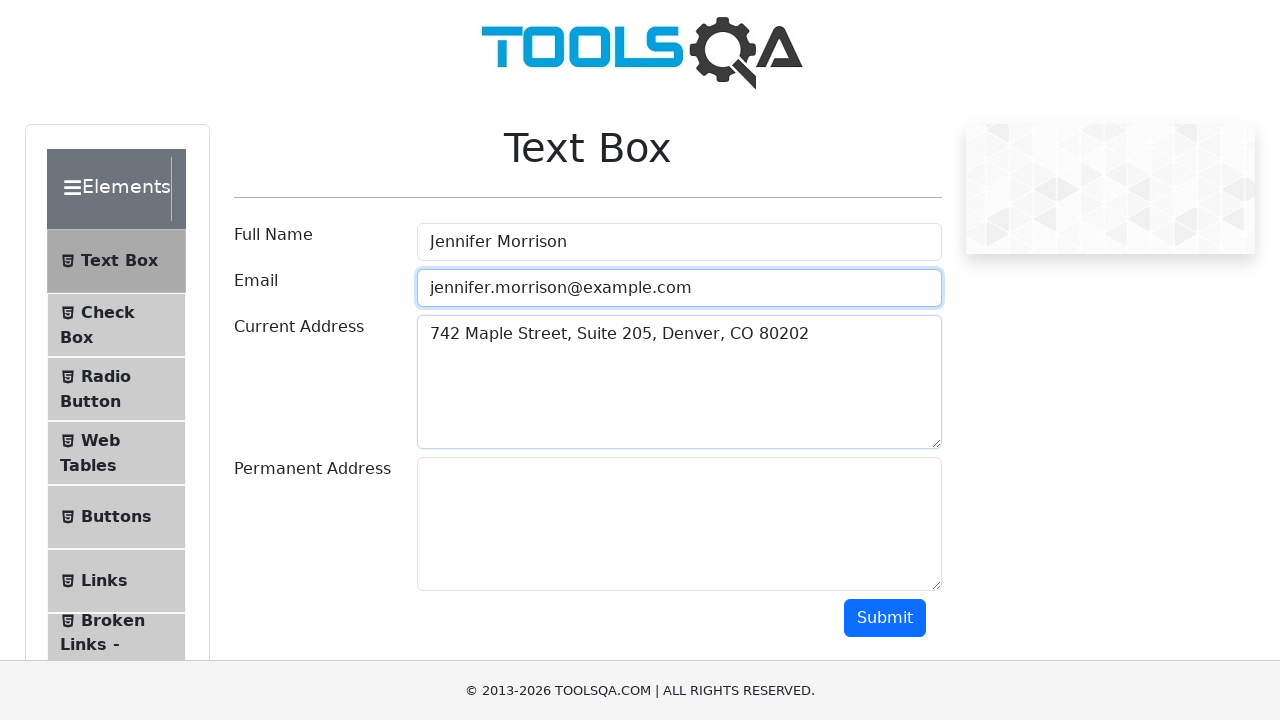

Filled permanent address field with '1847' on #permanentAddress
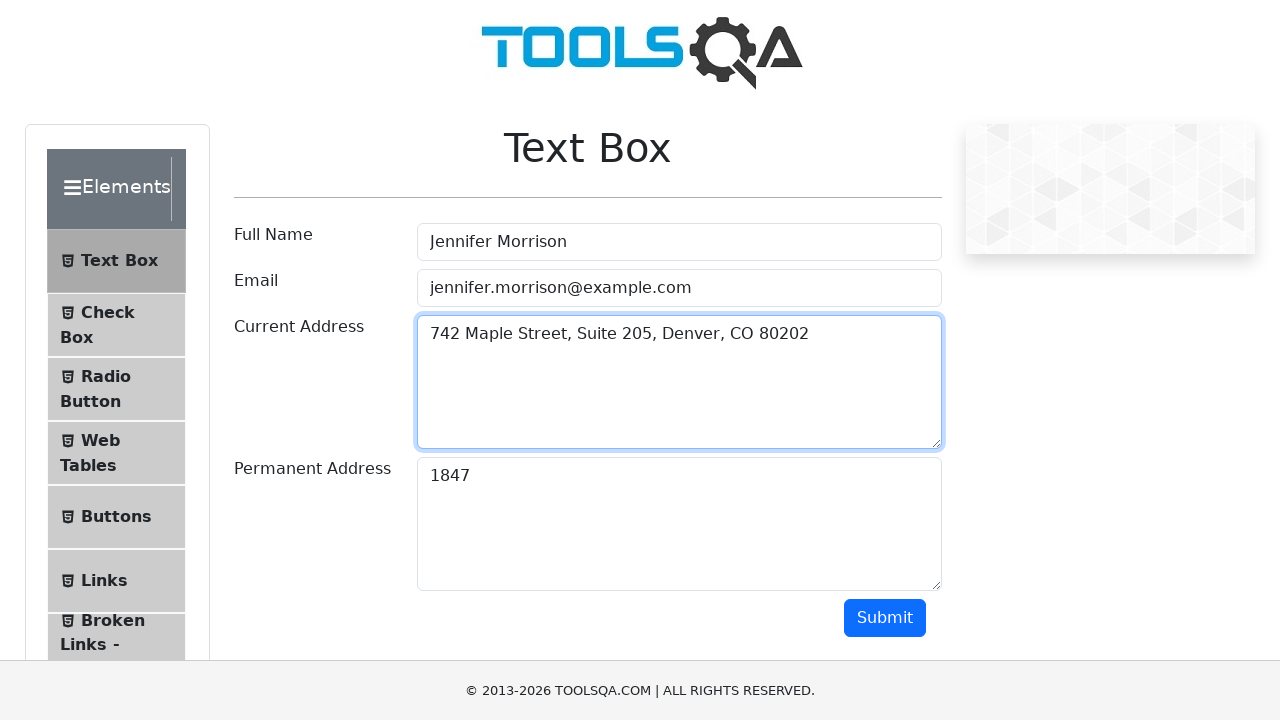

Clicked submit button to submit the form at (885, 618) on #submit
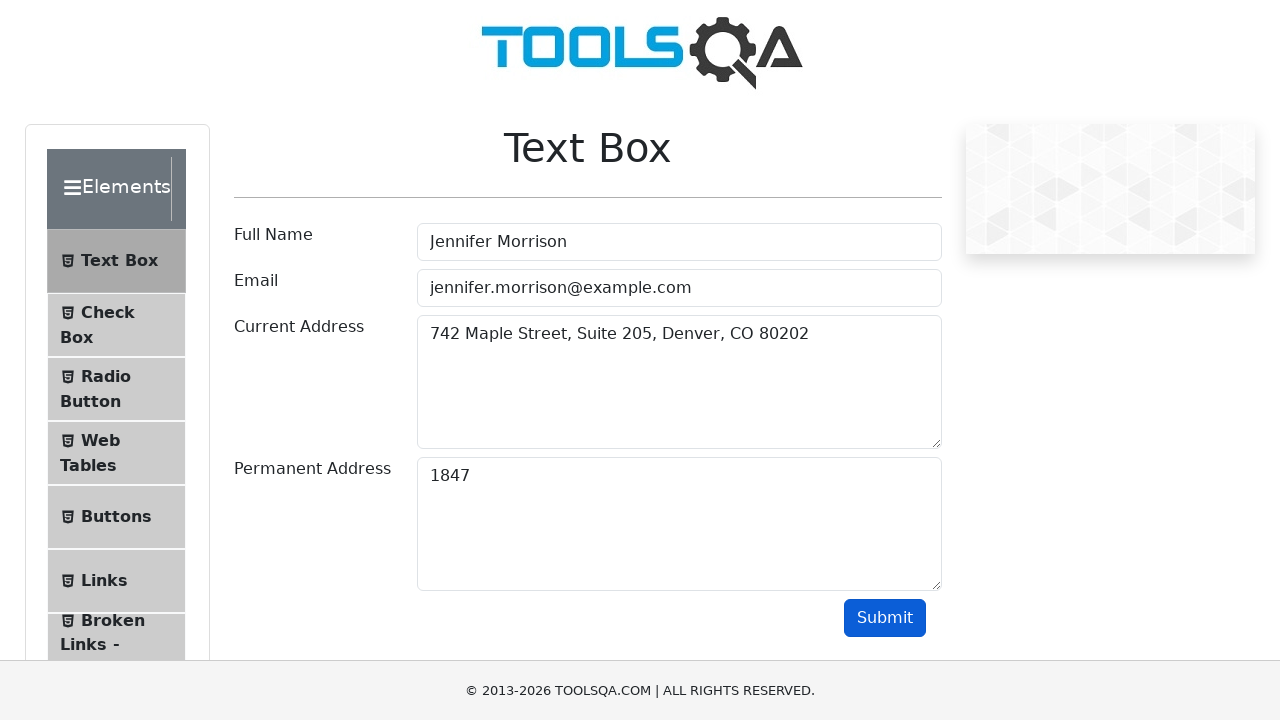

Form output appeared on the page
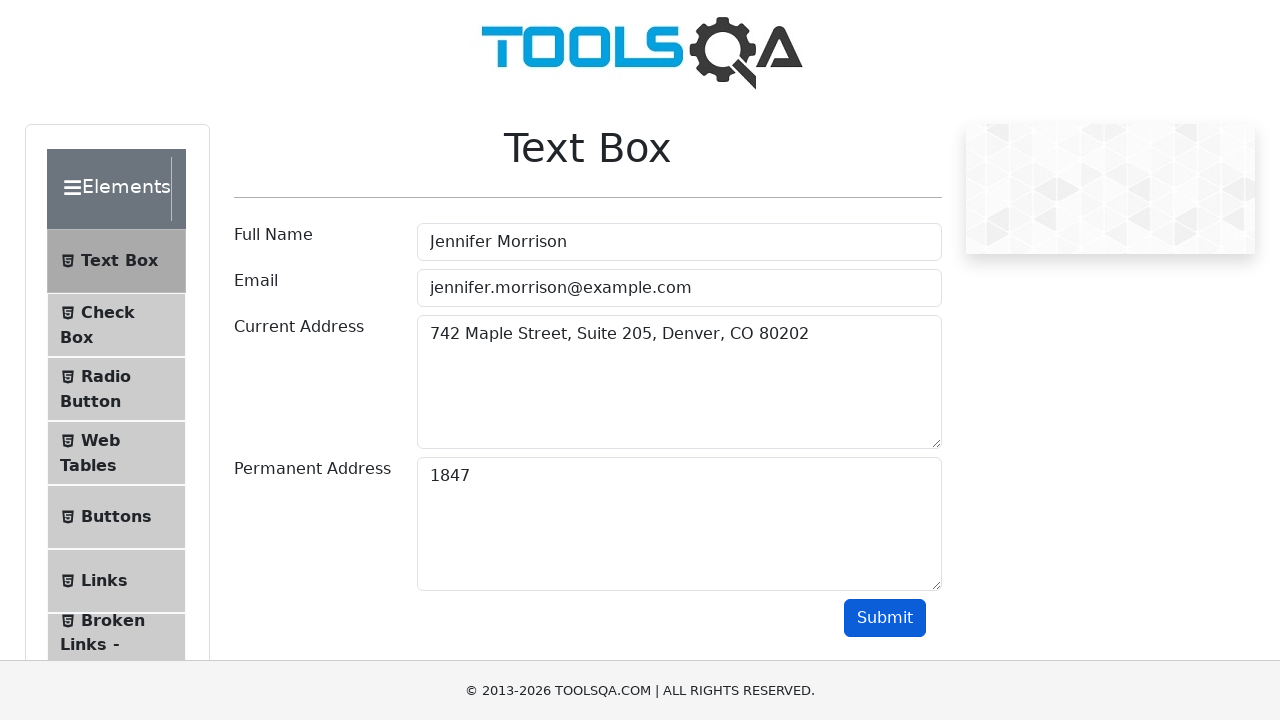

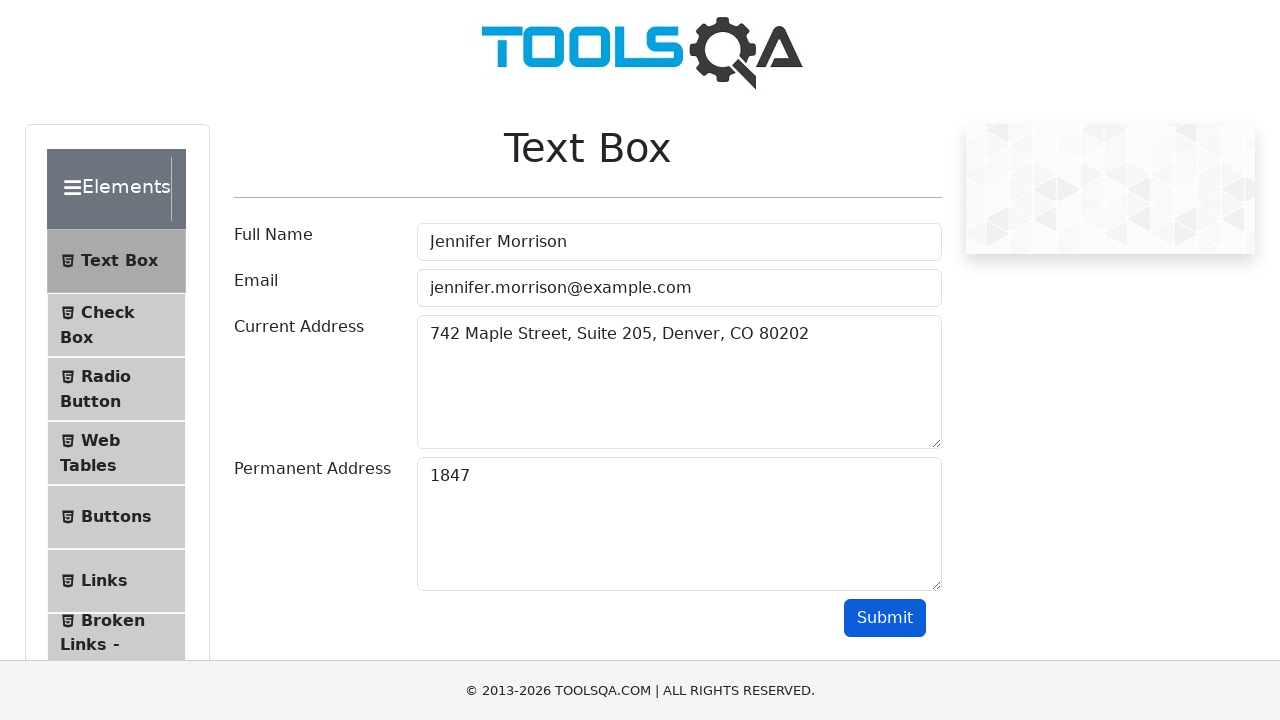